Tests file upload functionality by selecting a file and submitting the upload form on a practice testing website

Starting URL: https://practice.expandtesting.com/upload

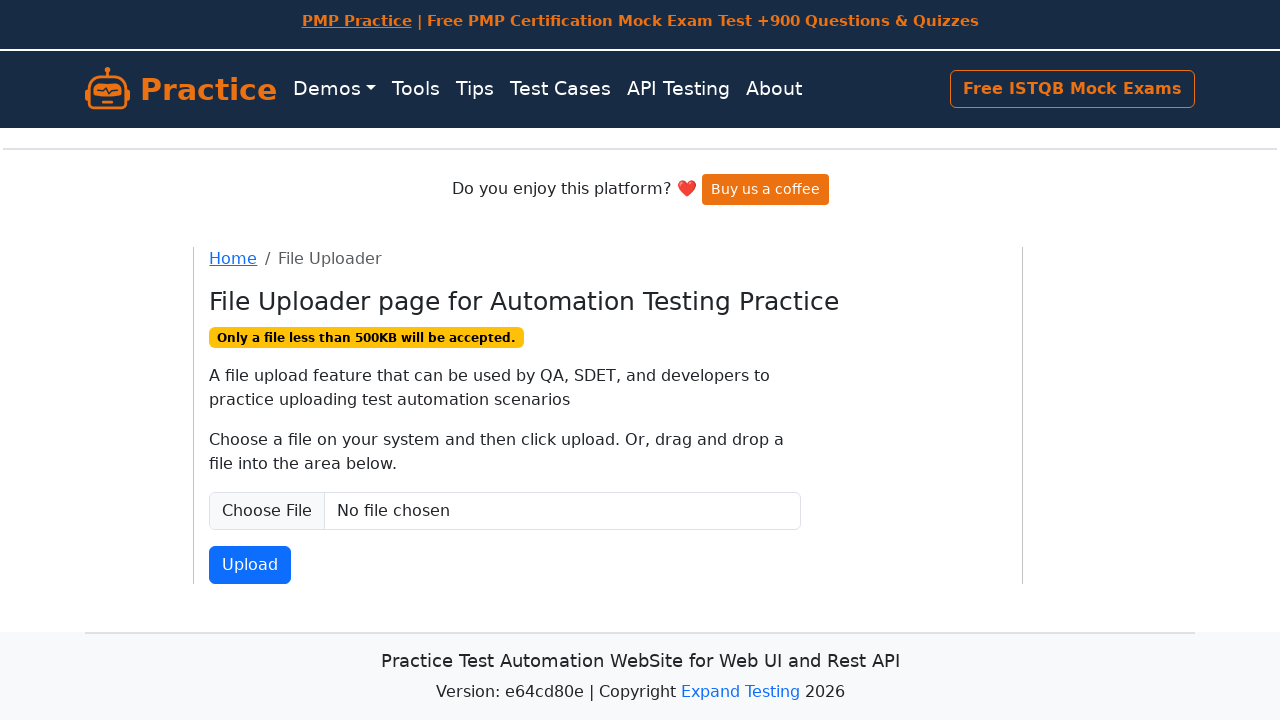

Created temporary test file for upload
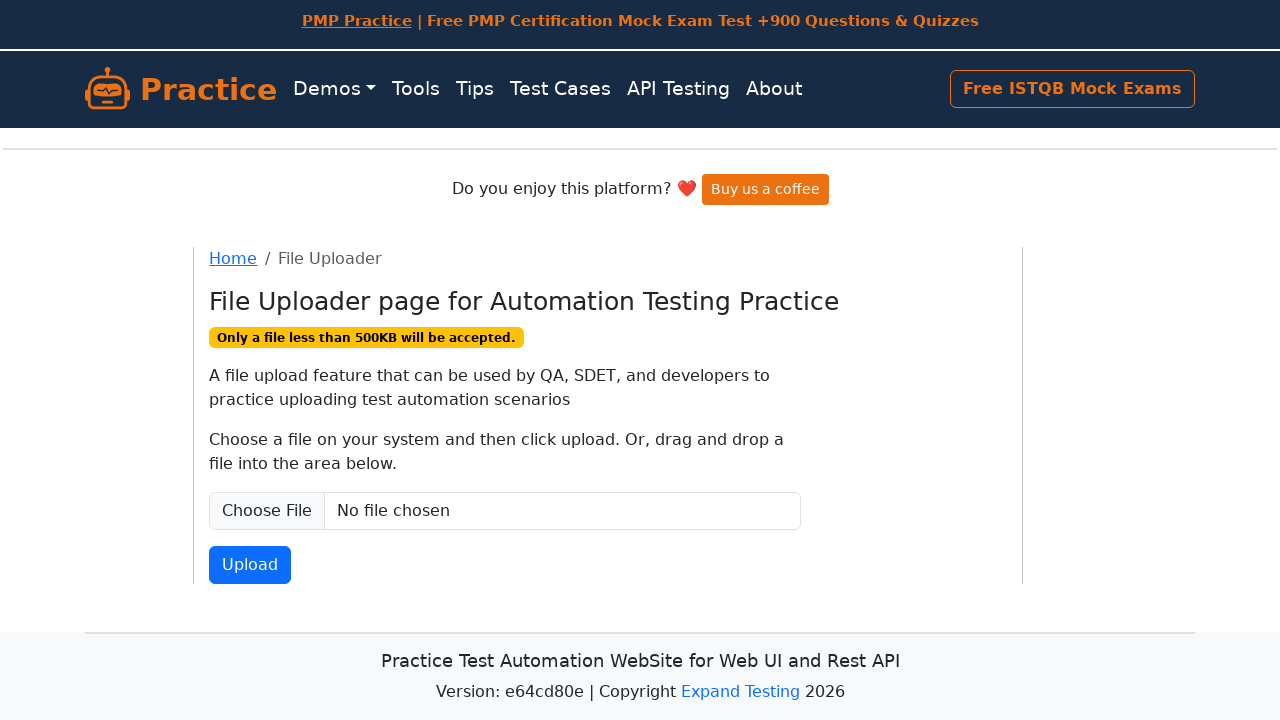

Selected test file in file input field
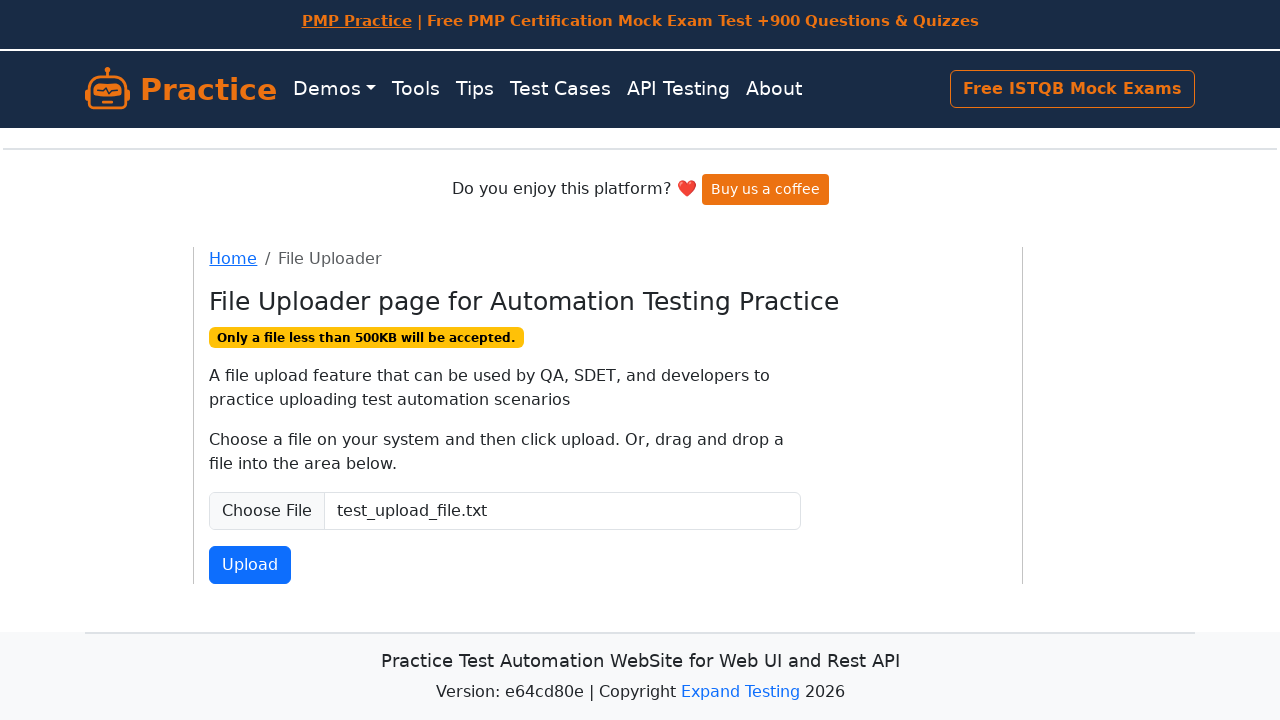

Clicked submit button to upload file at (250, 565) on #fileSubmit
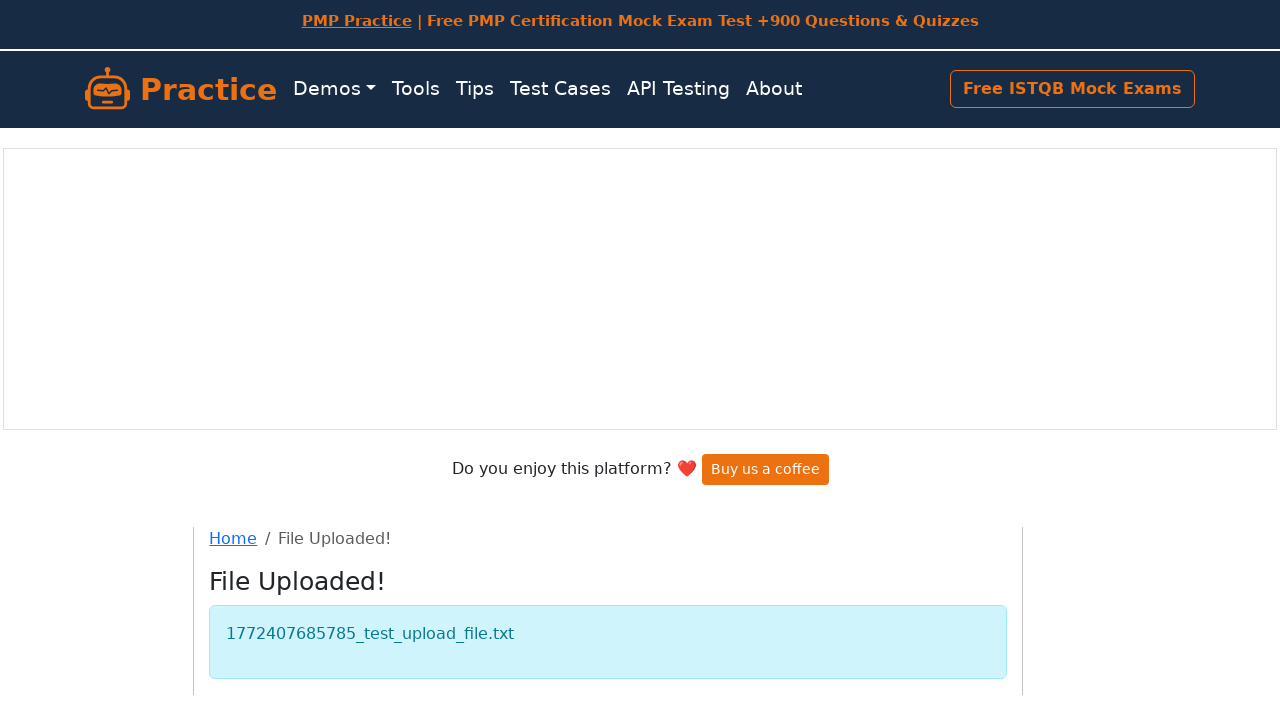

Upload completed and page reached network idle state
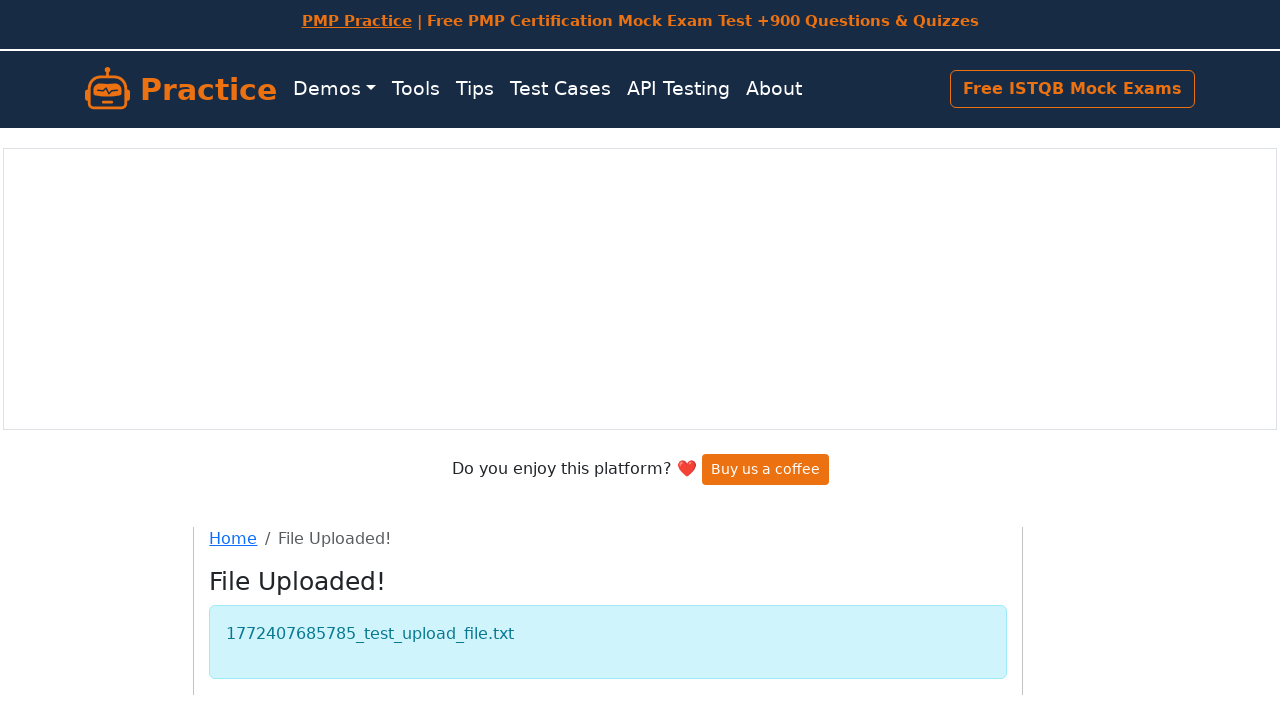

Cleaned up temporary test file
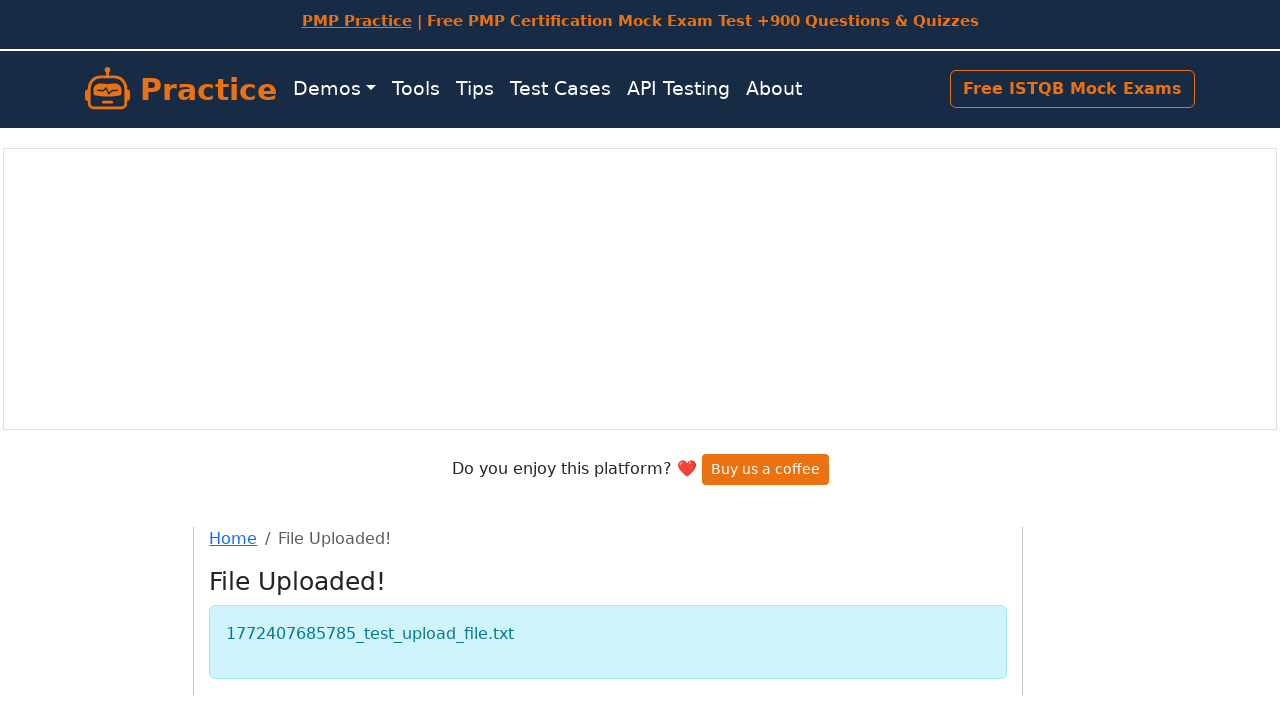

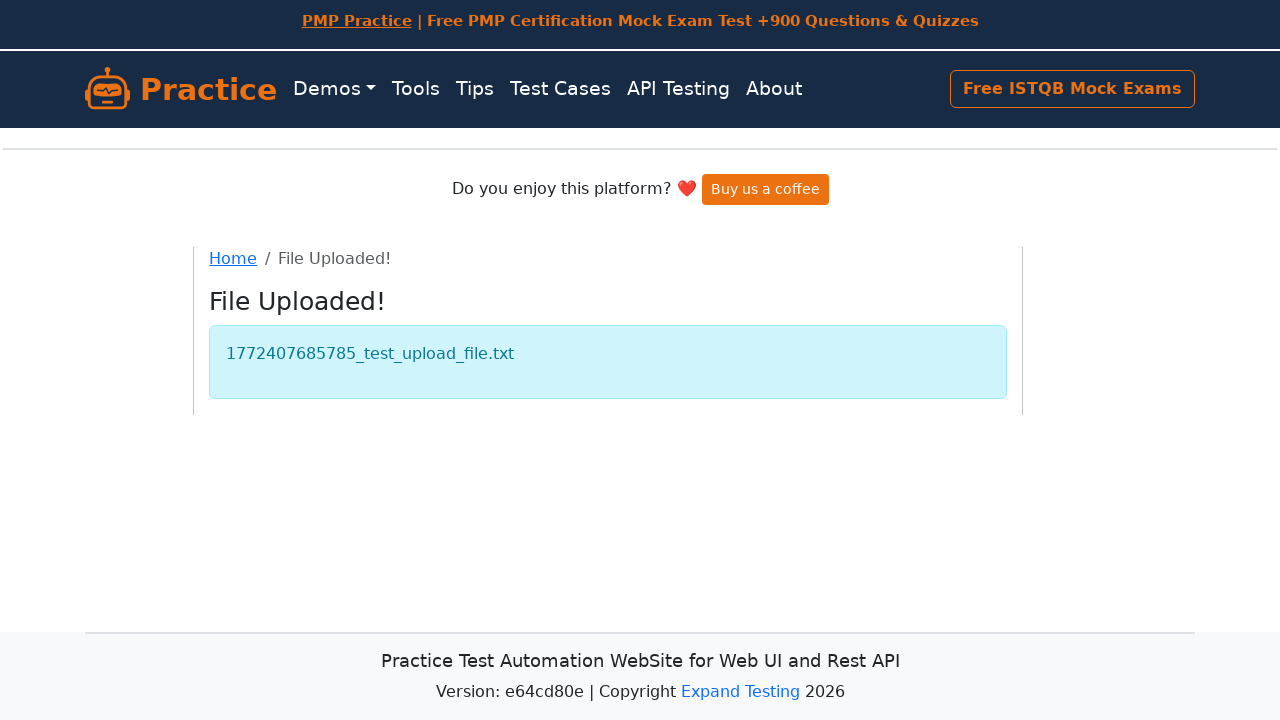